Navigates to a page with images, waits for them to load, and retrieves the src attribute of the third image

Starting URL: https://bonigarcia.dev/selenium-webdriver-java/loading-images.html

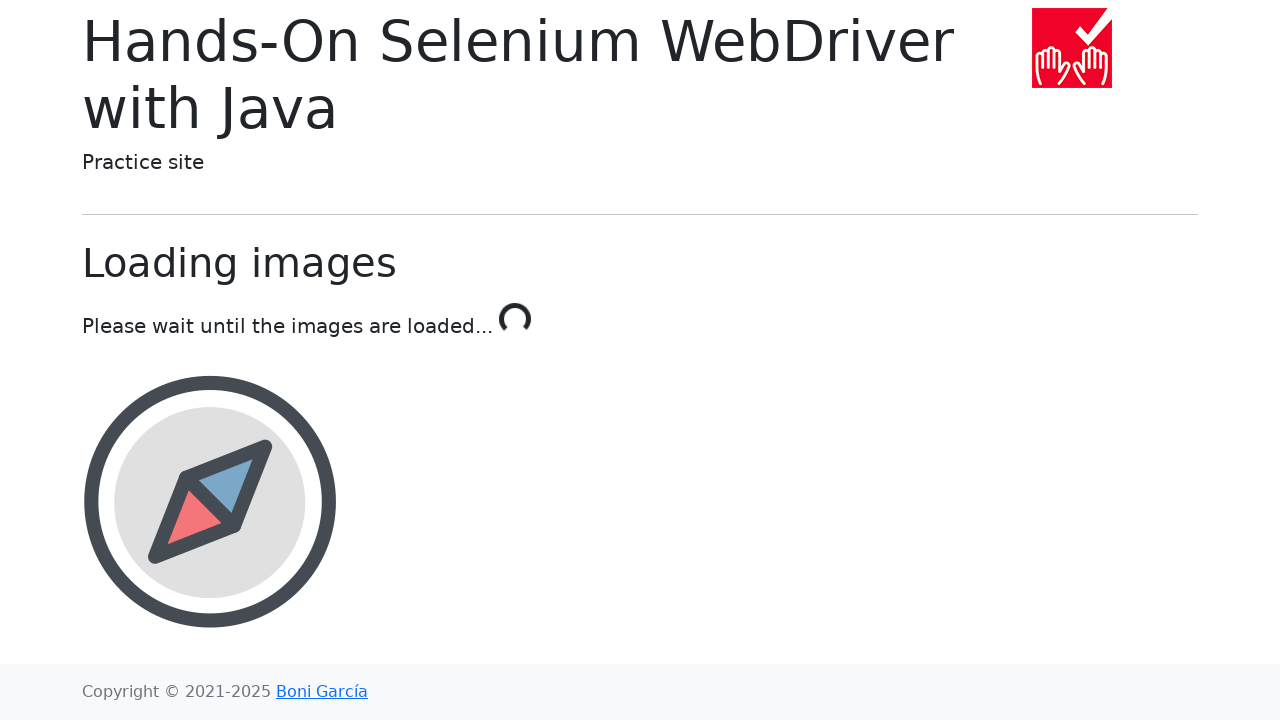

Waited for network idle state - all images loaded
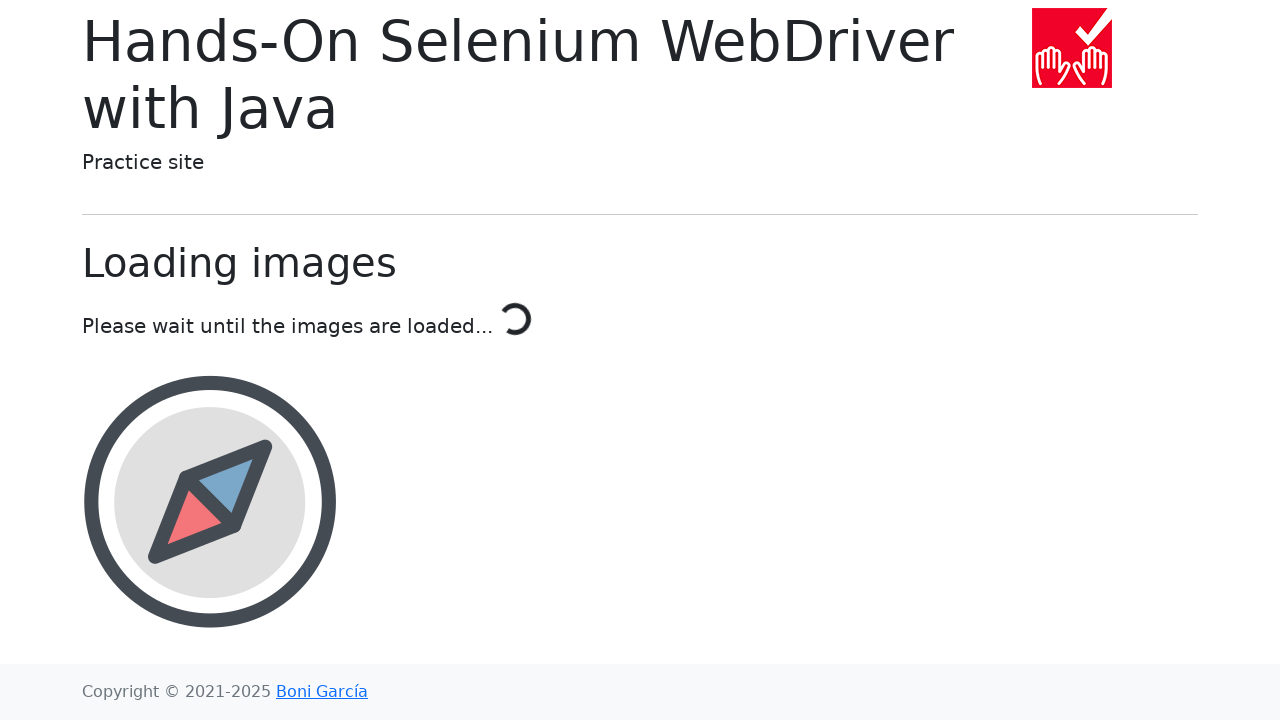

Located the third image element
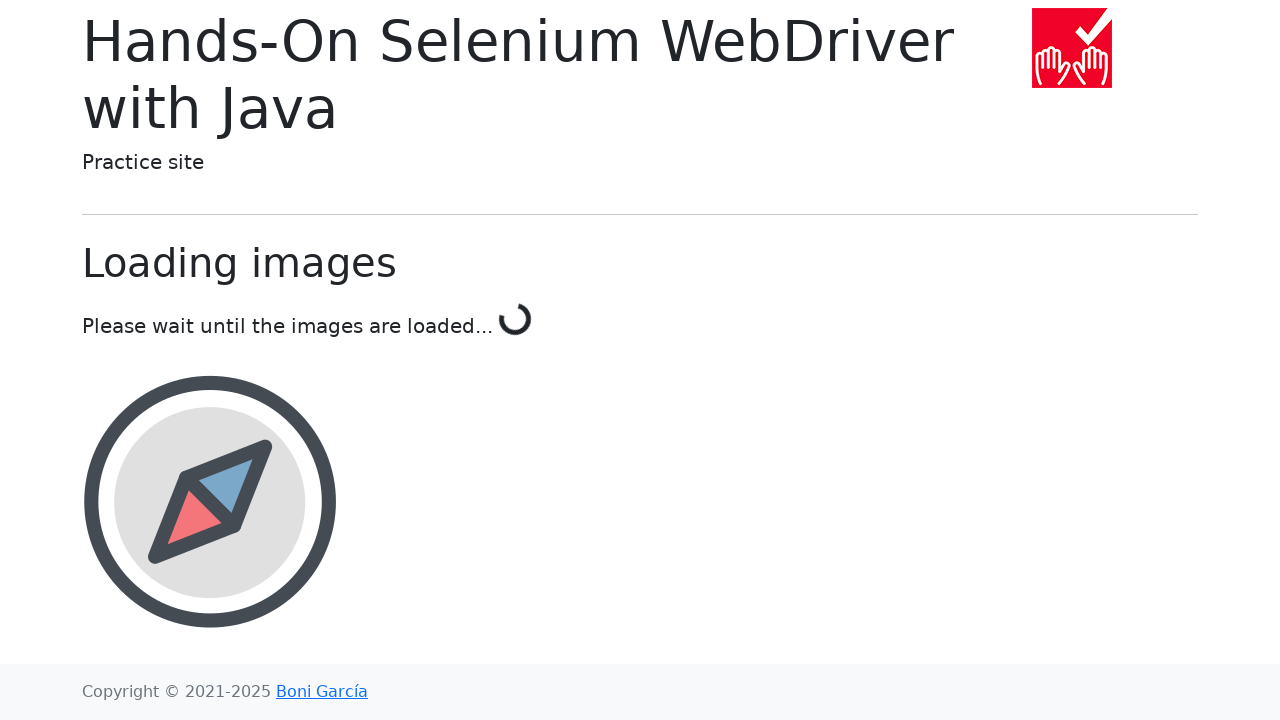

Retrieved src attribute of third image: img/calendar.png
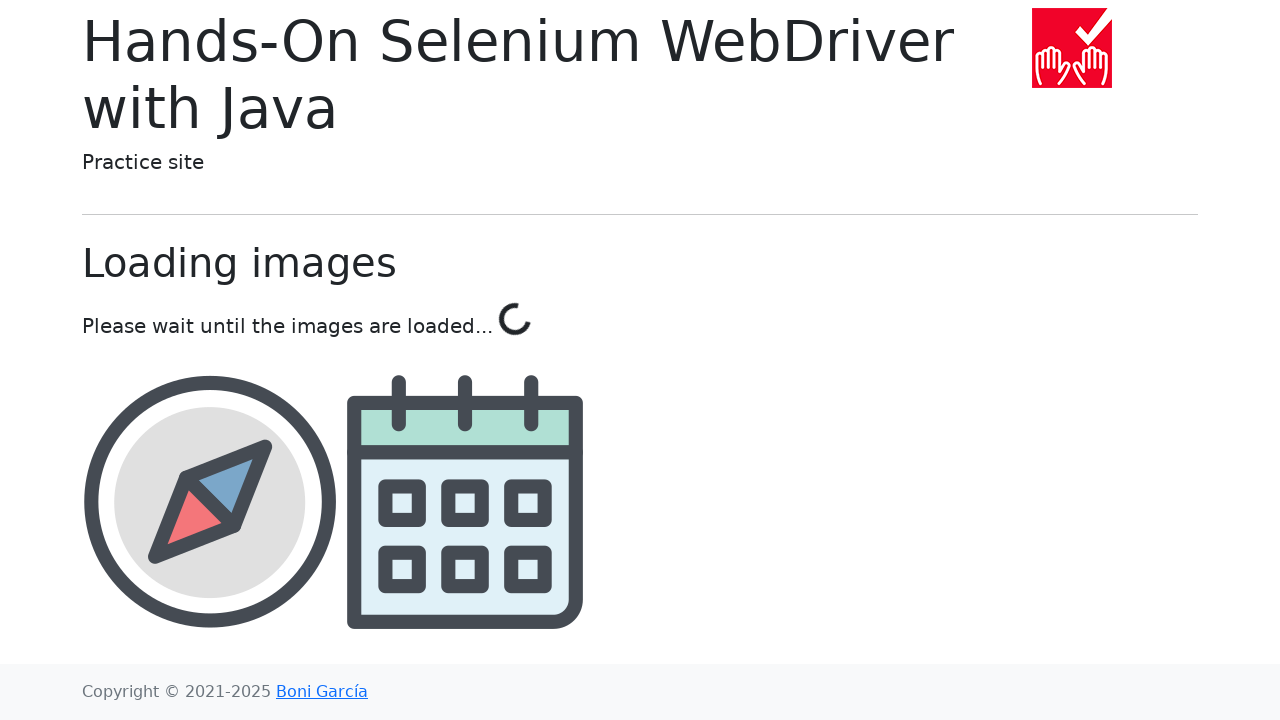

Verified third image is visible
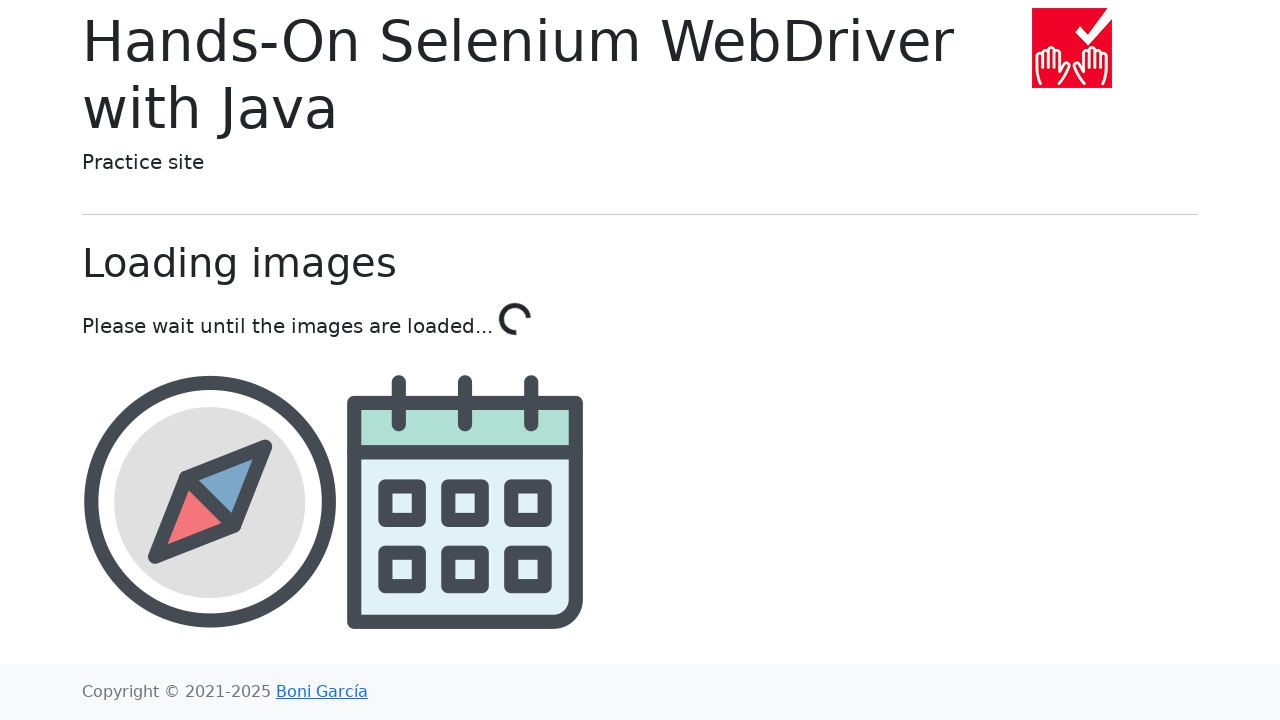

Verified third image has a src attribute
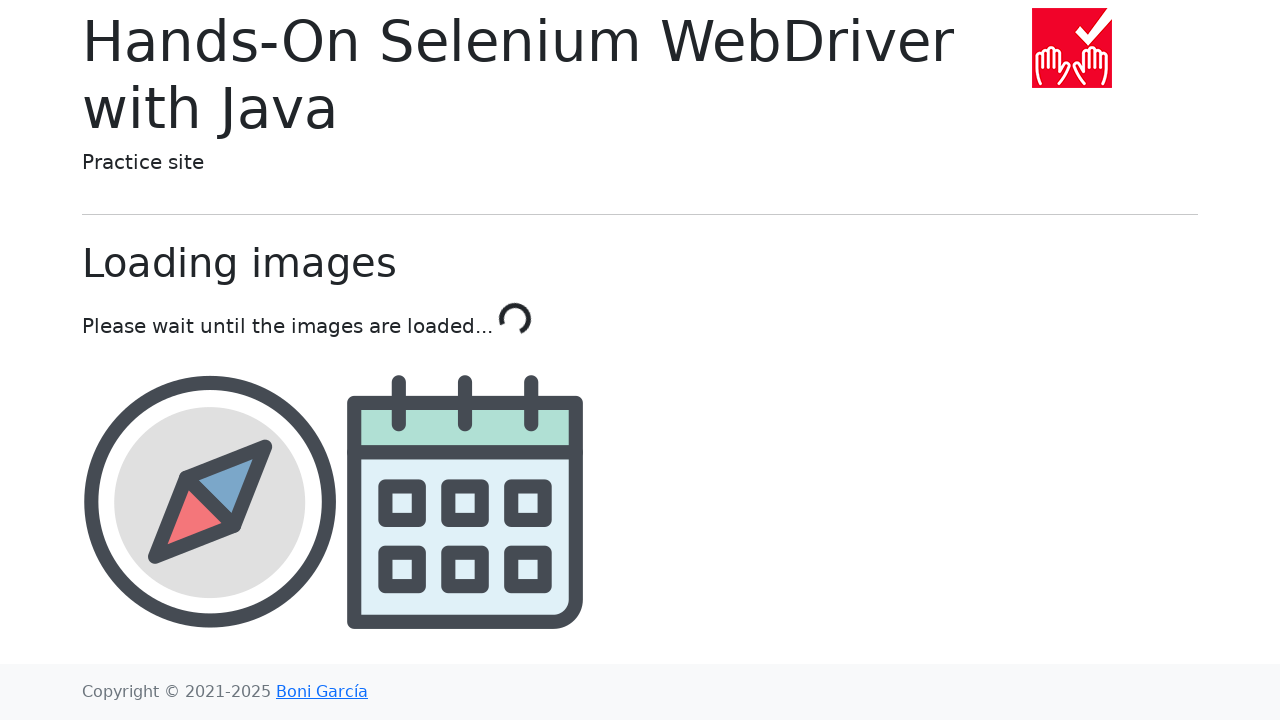

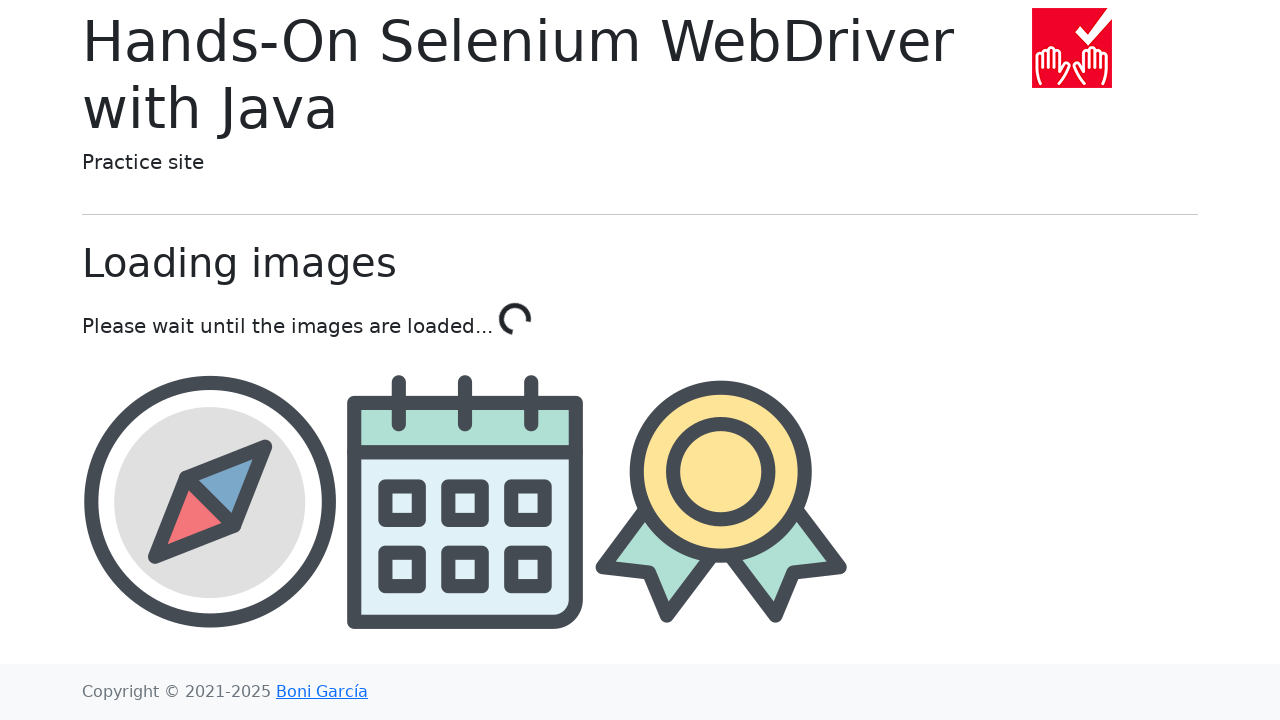